Tests the Add Element button functionality by clicking it and verifying both Add Element and Delete buttons are visible

Starting URL: https://the-internet.herokuapp.com/add_remove_elements/

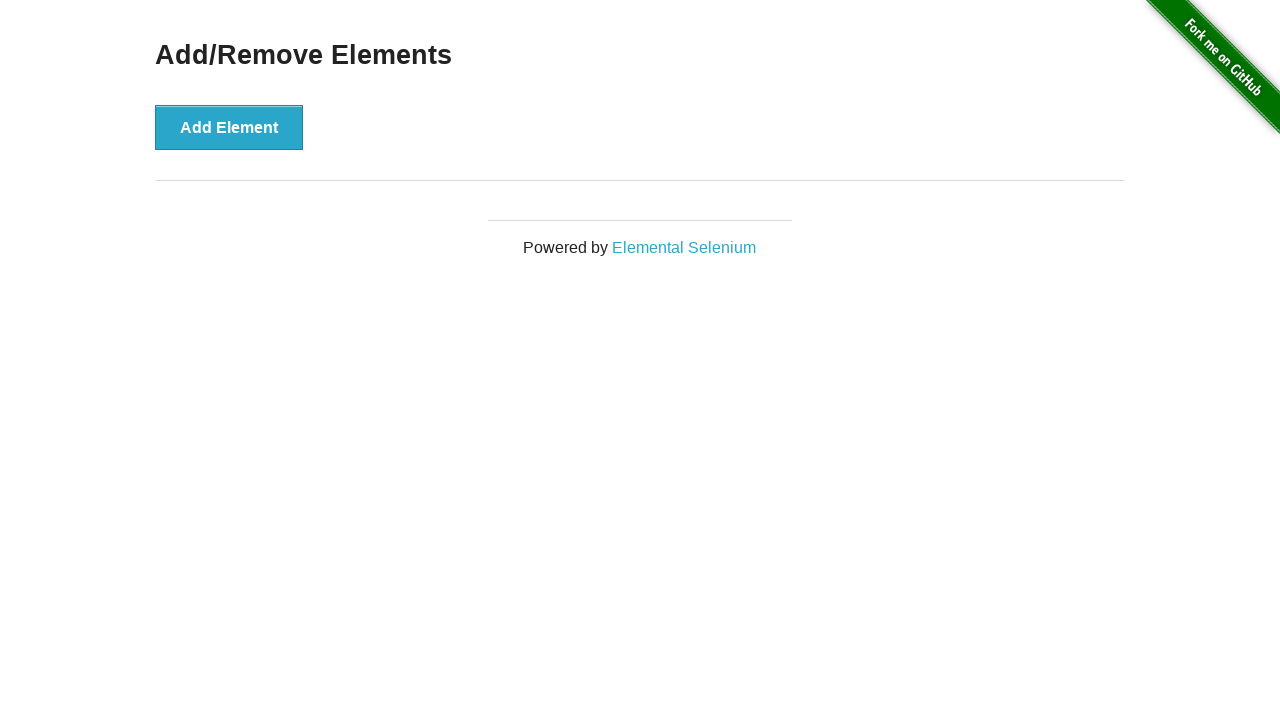

Clicked the Add Element button at (229, 127) on button:has-text('Add Element')
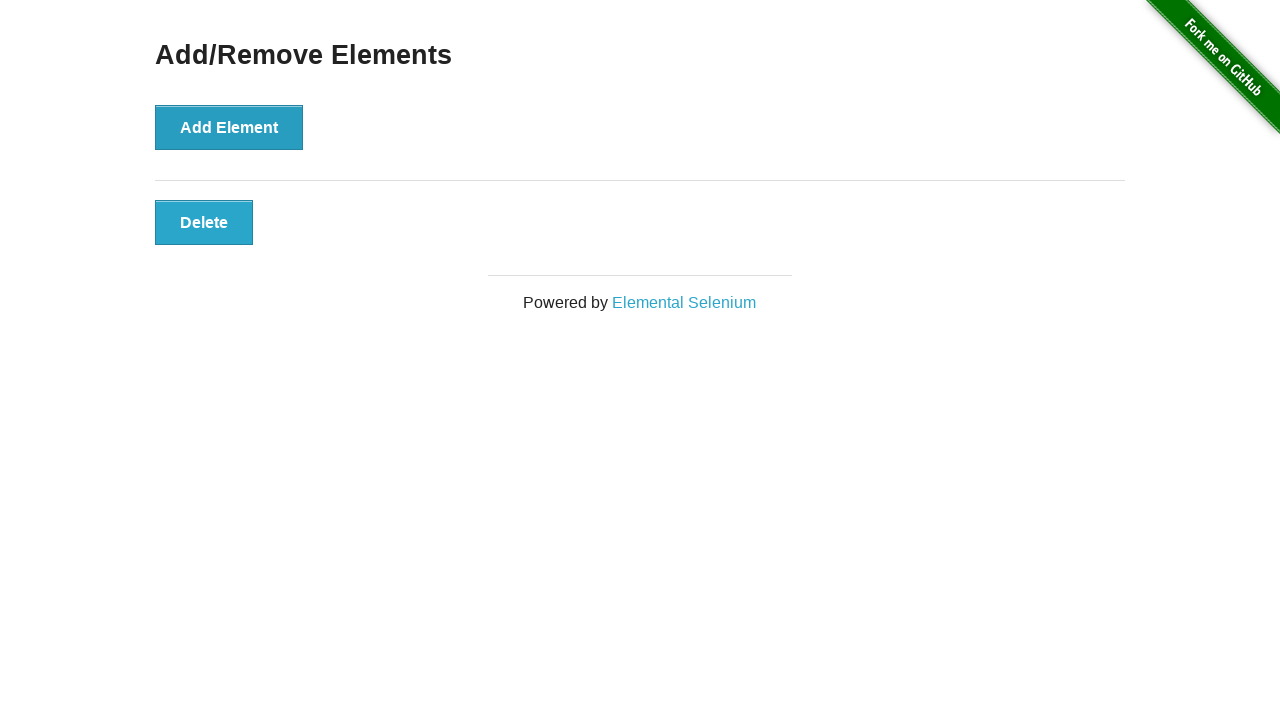

Delete button appeared after clicking Add Element
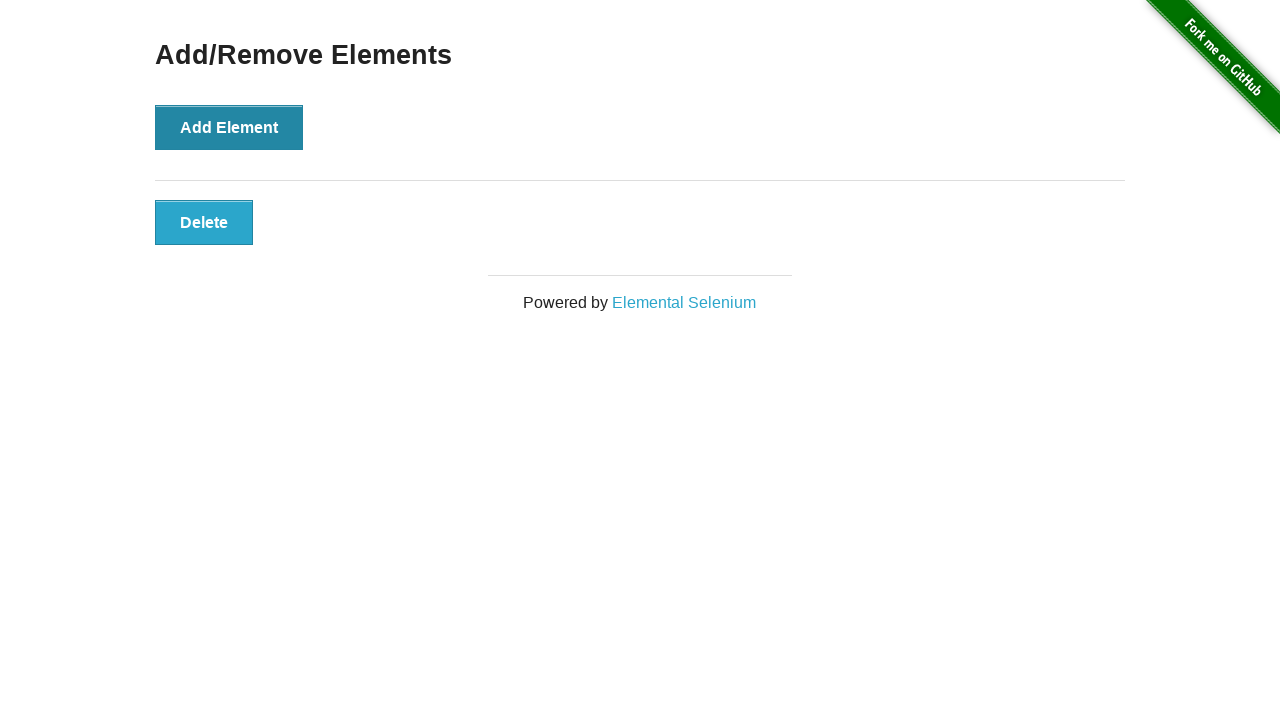

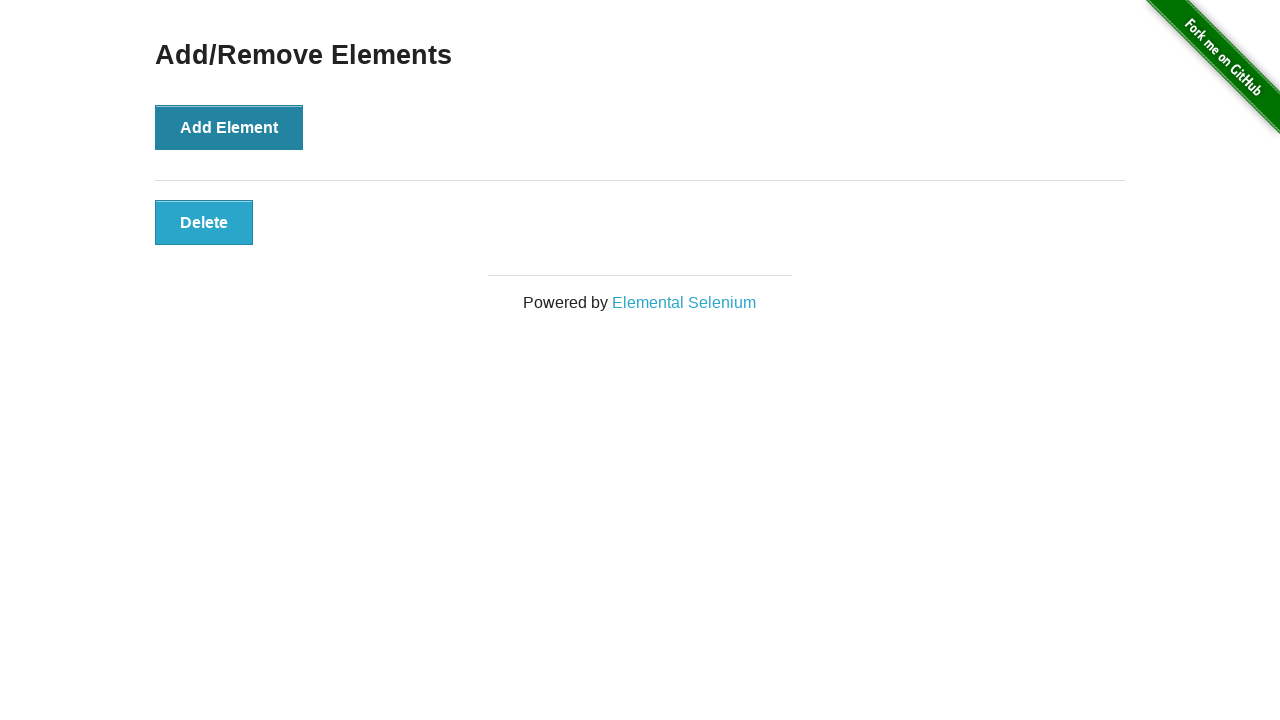